Tests dropdown and checkbox functionality on a flight booking practice page by selecting a senior citizen discount checkbox, selecting a currency from a dropdown, and incrementing the adult passenger count.

Starting URL: https://rahulshettyacademy.com/dropdownsPractise/

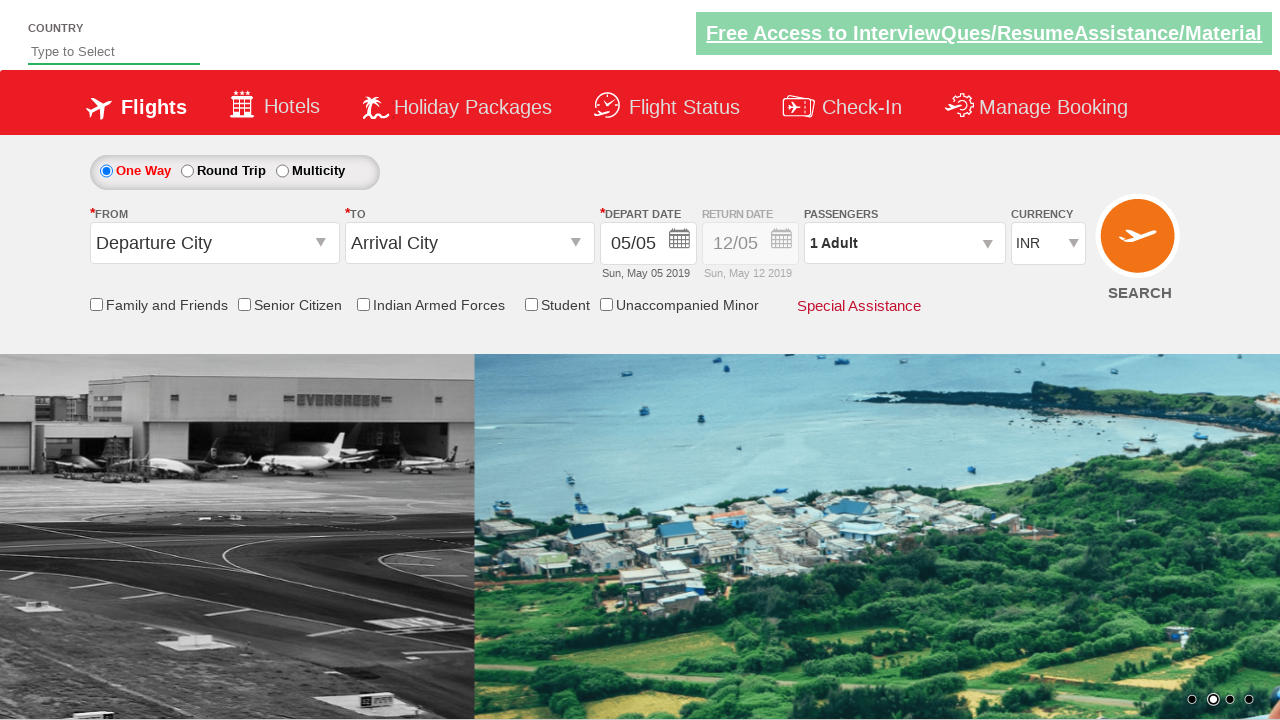

Clicked senior citizen discount checkbox at (244, 304) on input[id*='SeniorCitizenDiscount']
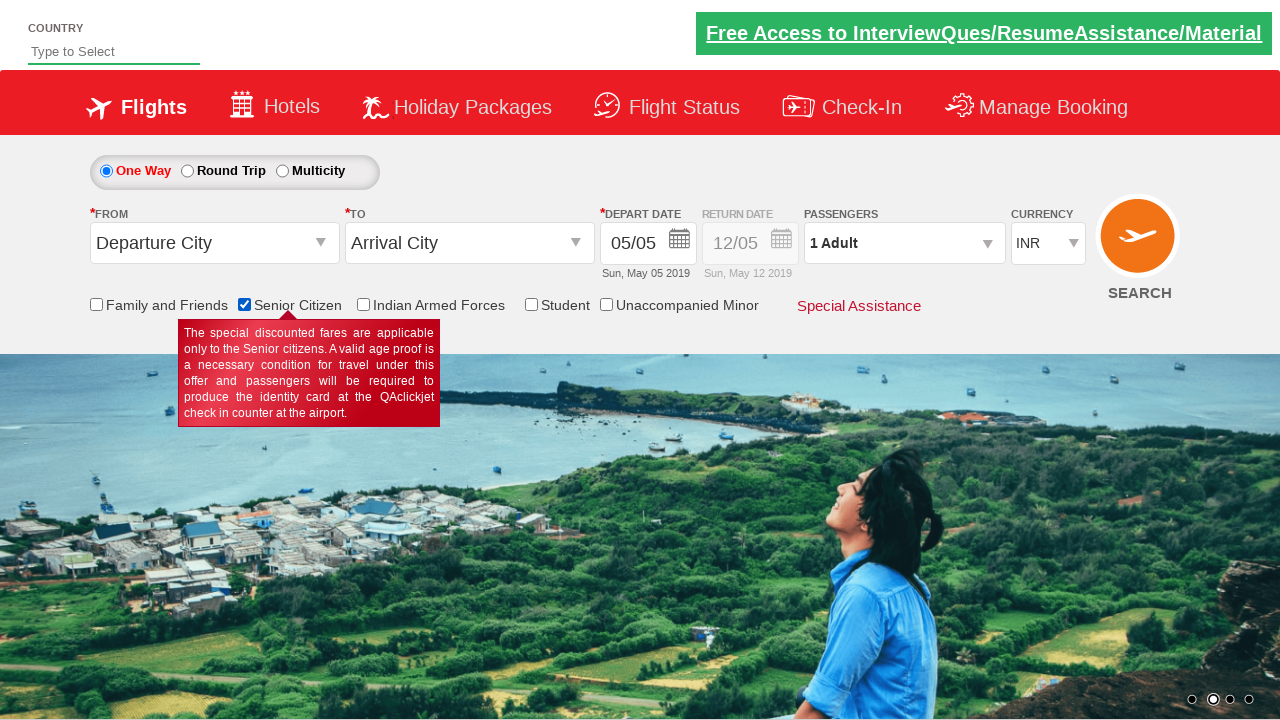

Selected currency from dropdown (4th option) on #ctl00_mainContent_DropDownListCurrency
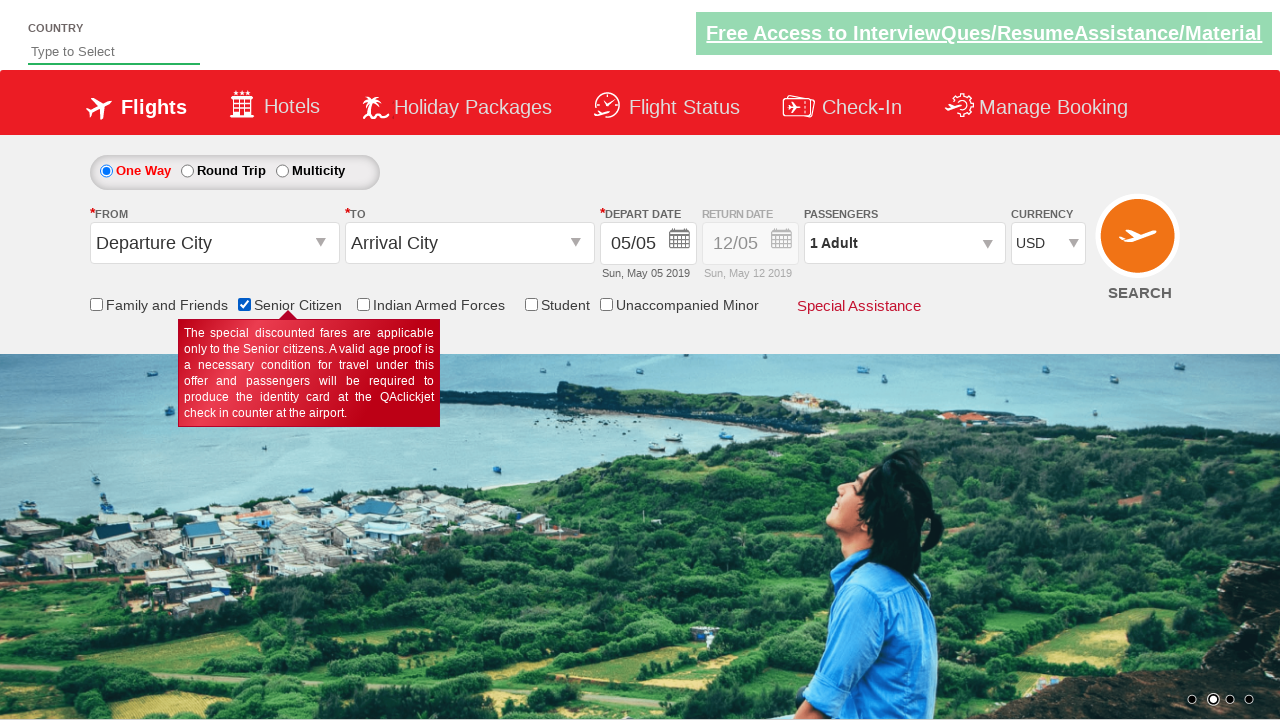

Clicked on passenger info dropdown at (904, 243) on #divpaxinfo
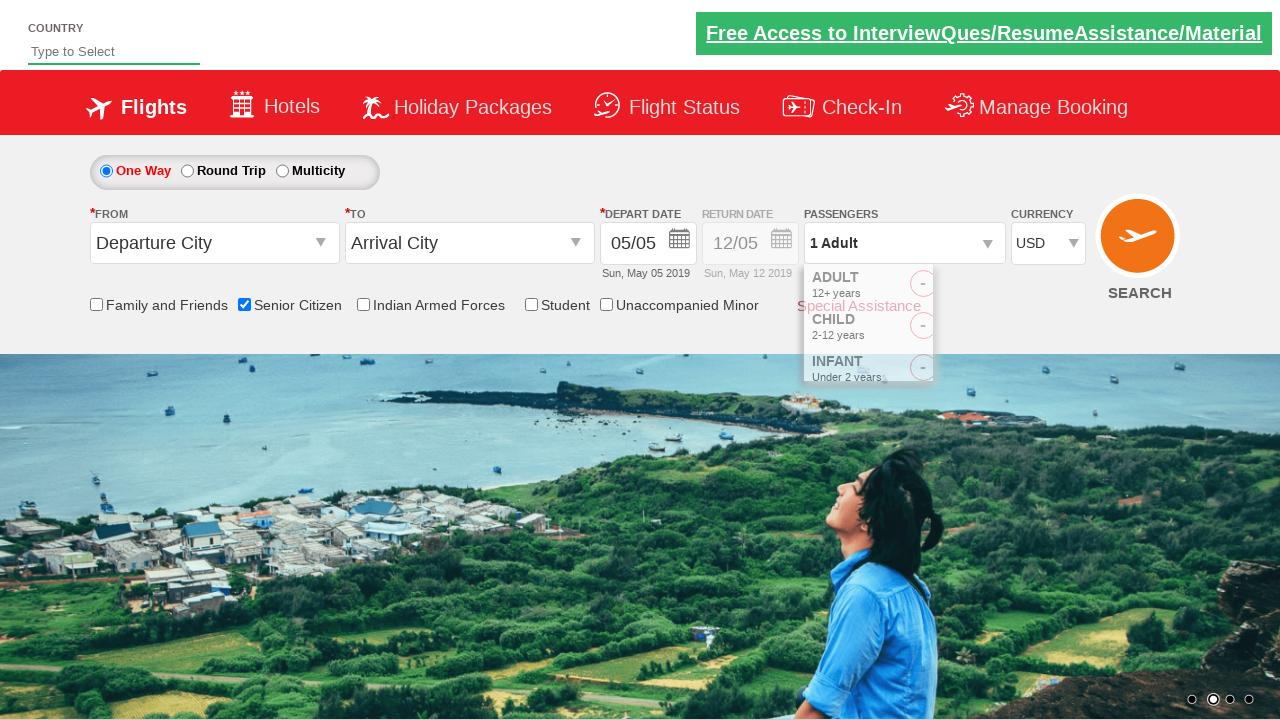

Passenger options became visible
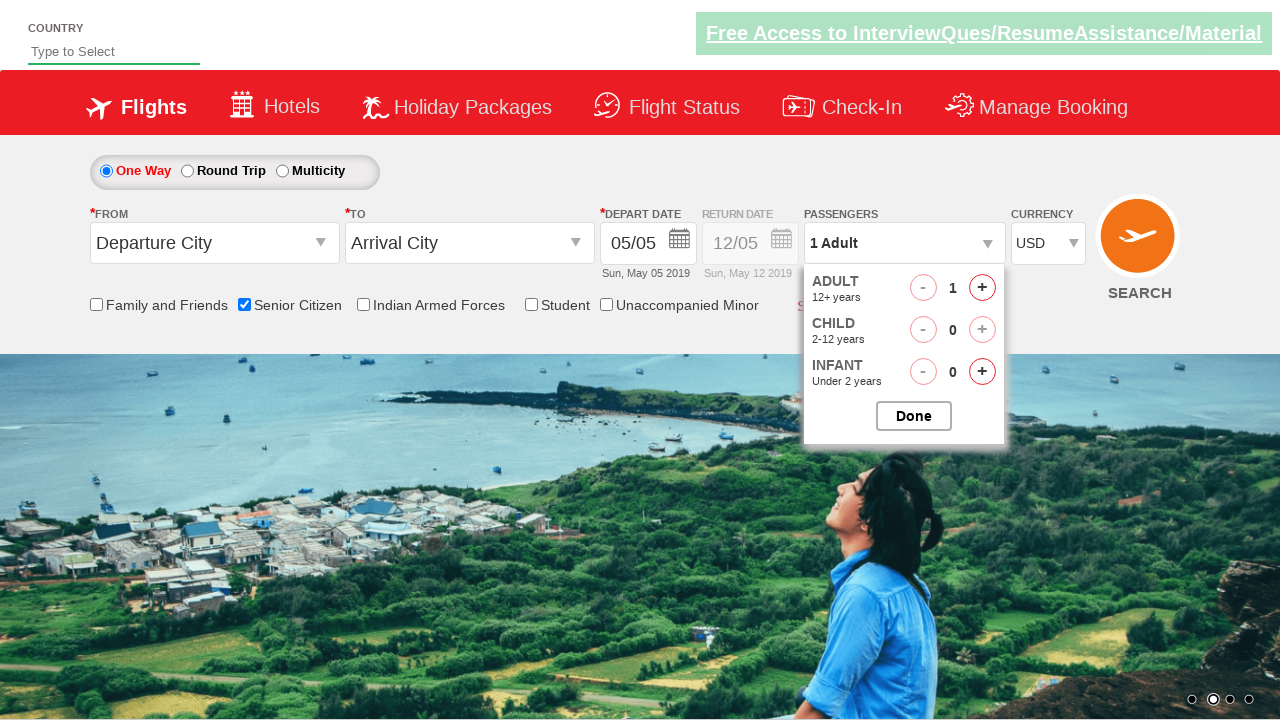

Incremented adult passenger count (iteration 1/5) at (982, 288) on #hrefIncAdt
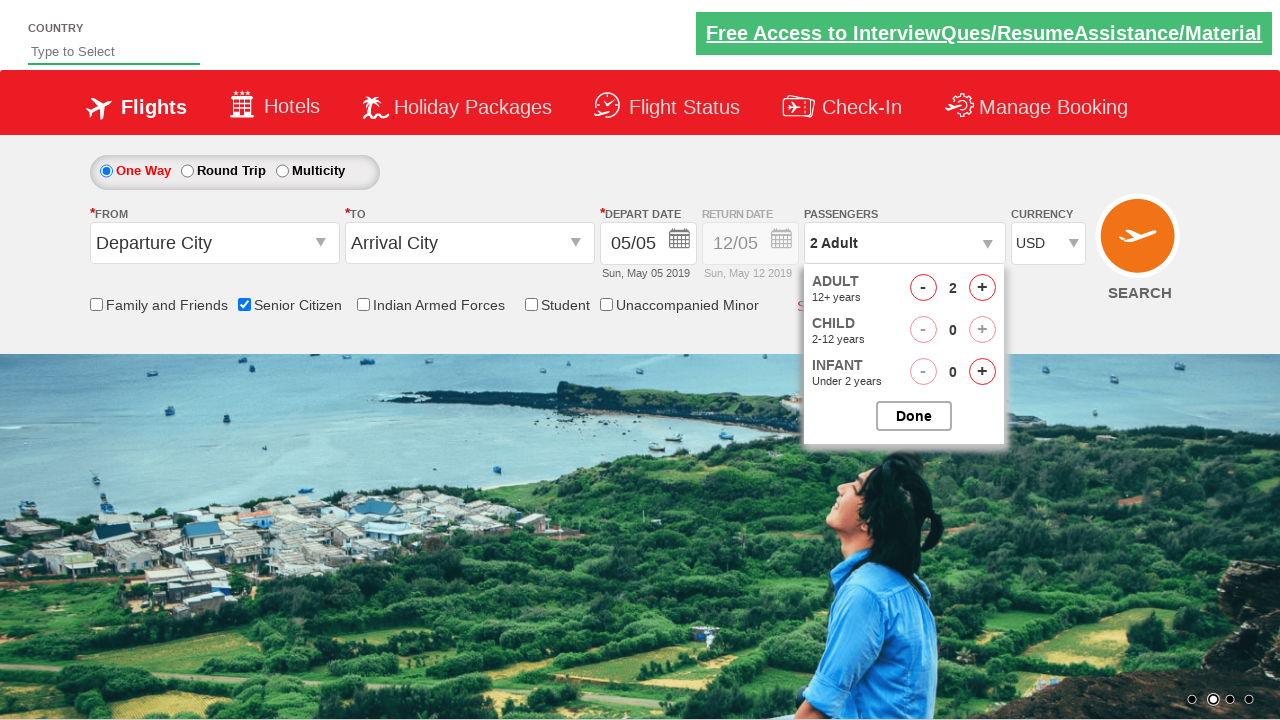

Incremented adult passenger count (iteration 2/5) at (982, 288) on #hrefIncAdt
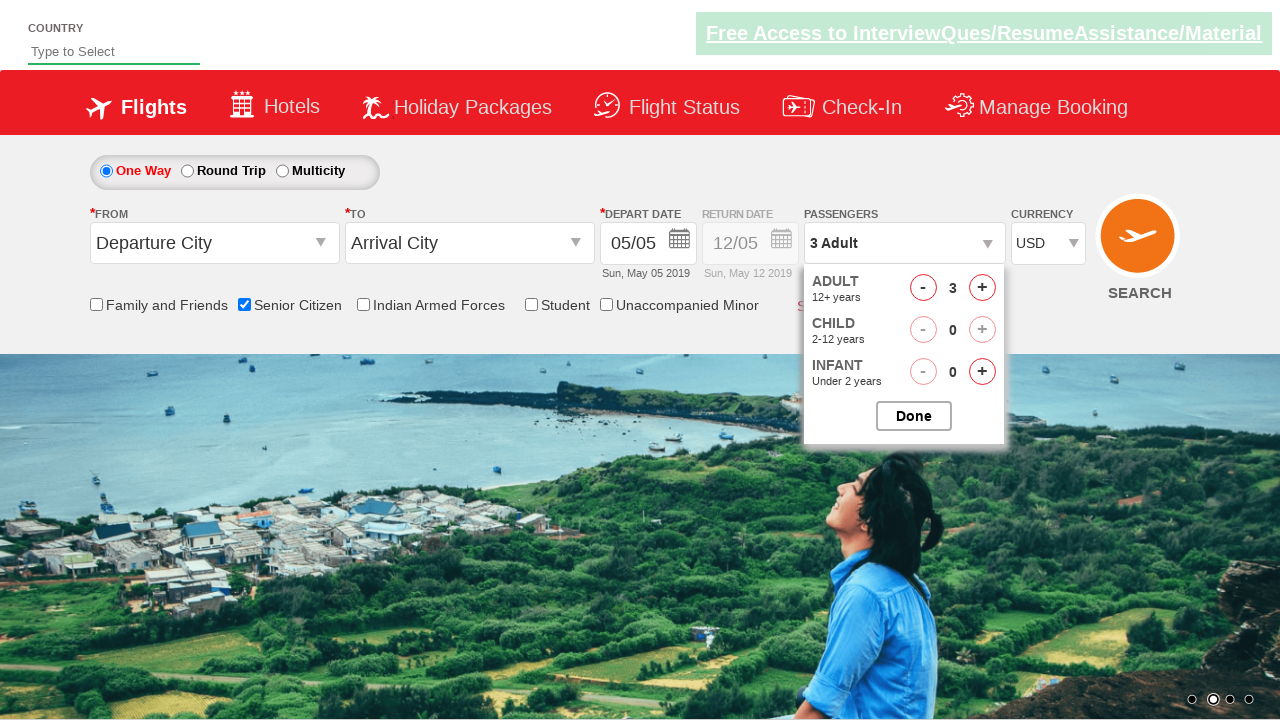

Incremented adult passenger count (iteration 3/5) at (982, 288) on #hrefIncAdt
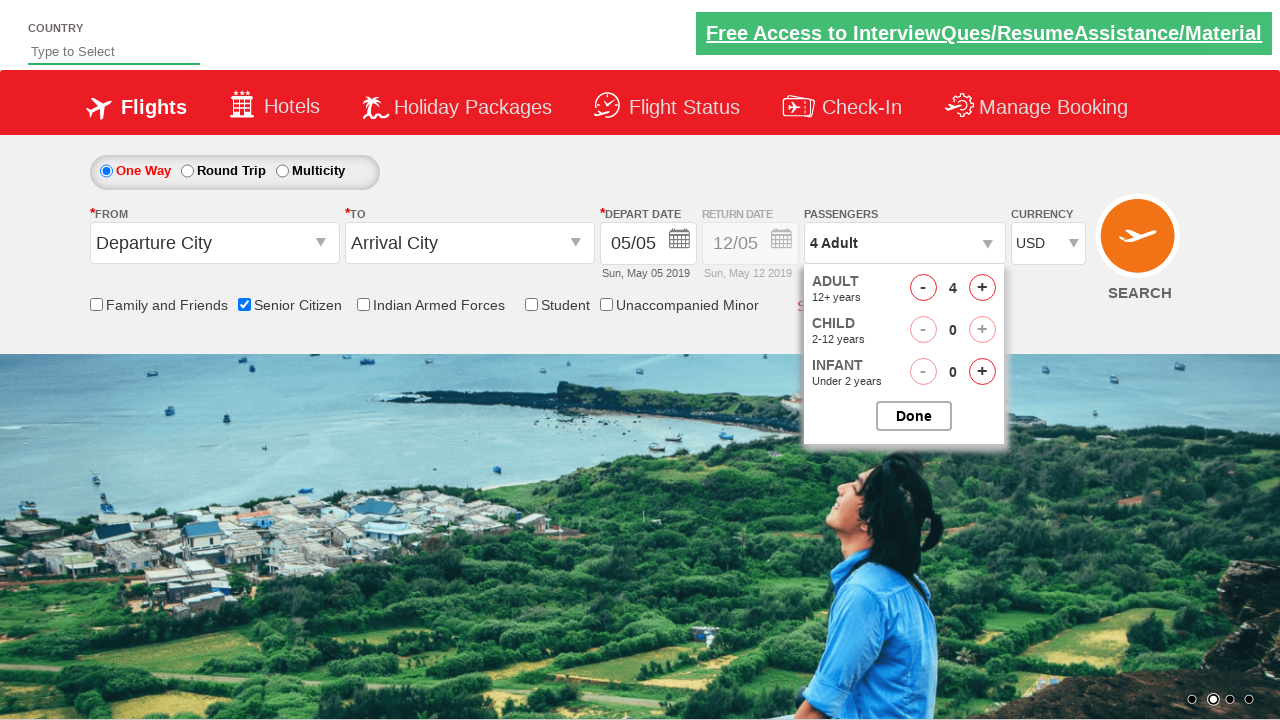

Incremented adult passenger count (iteration 4/5) at (982, 288) on #hrefIncAdt
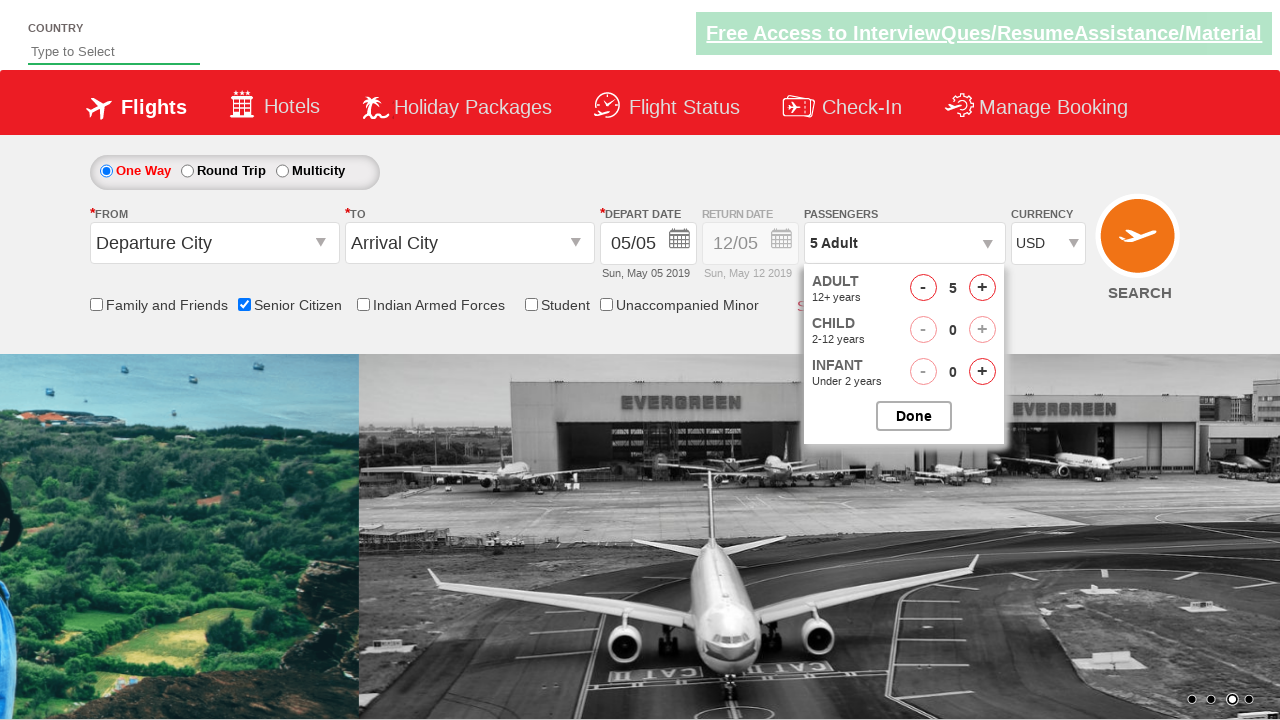

Incremented adult passenger count (iteration 5/5) at (982, 288) on #hrefIncAdt
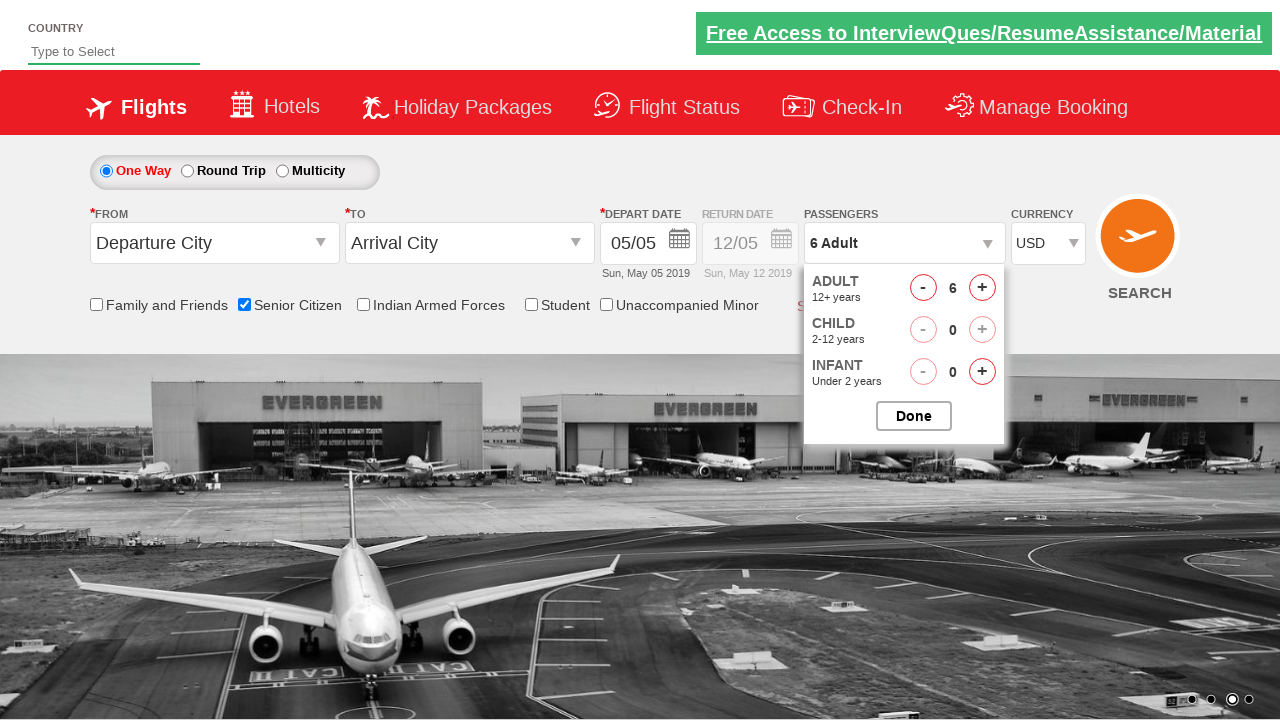

Closed the passenger options popup at (914, 416) on #btnclosepaxoption
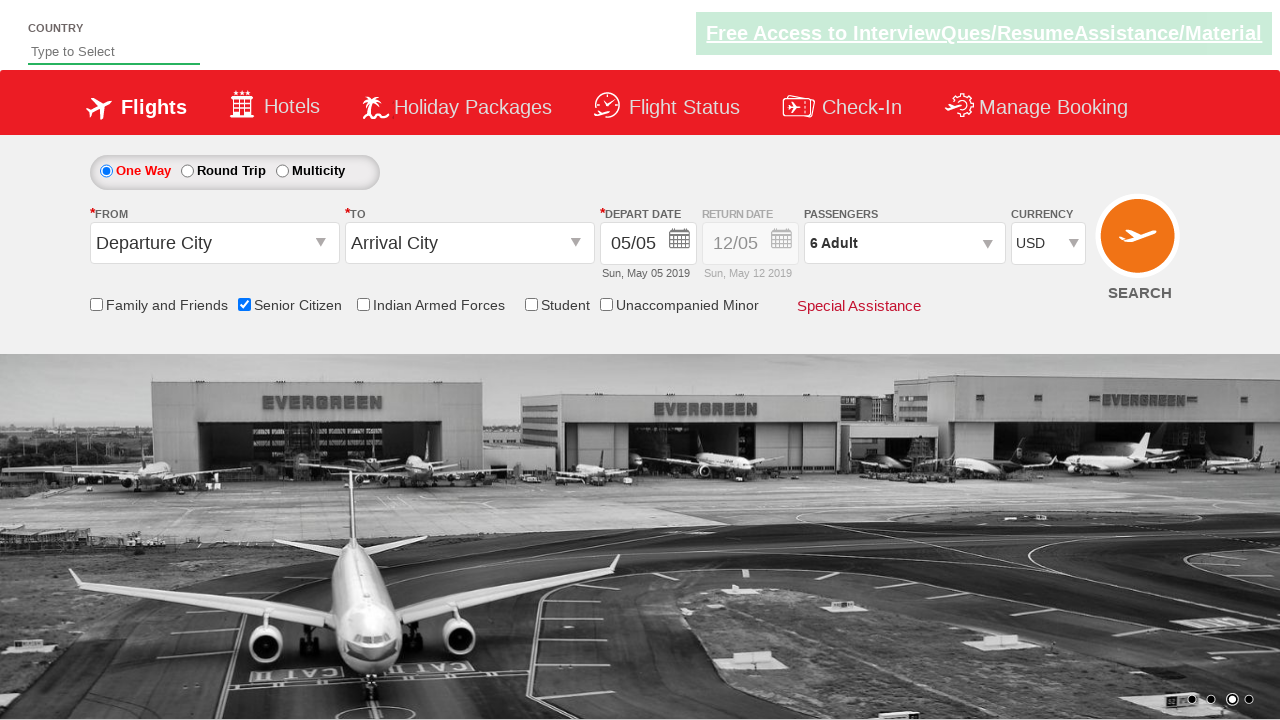

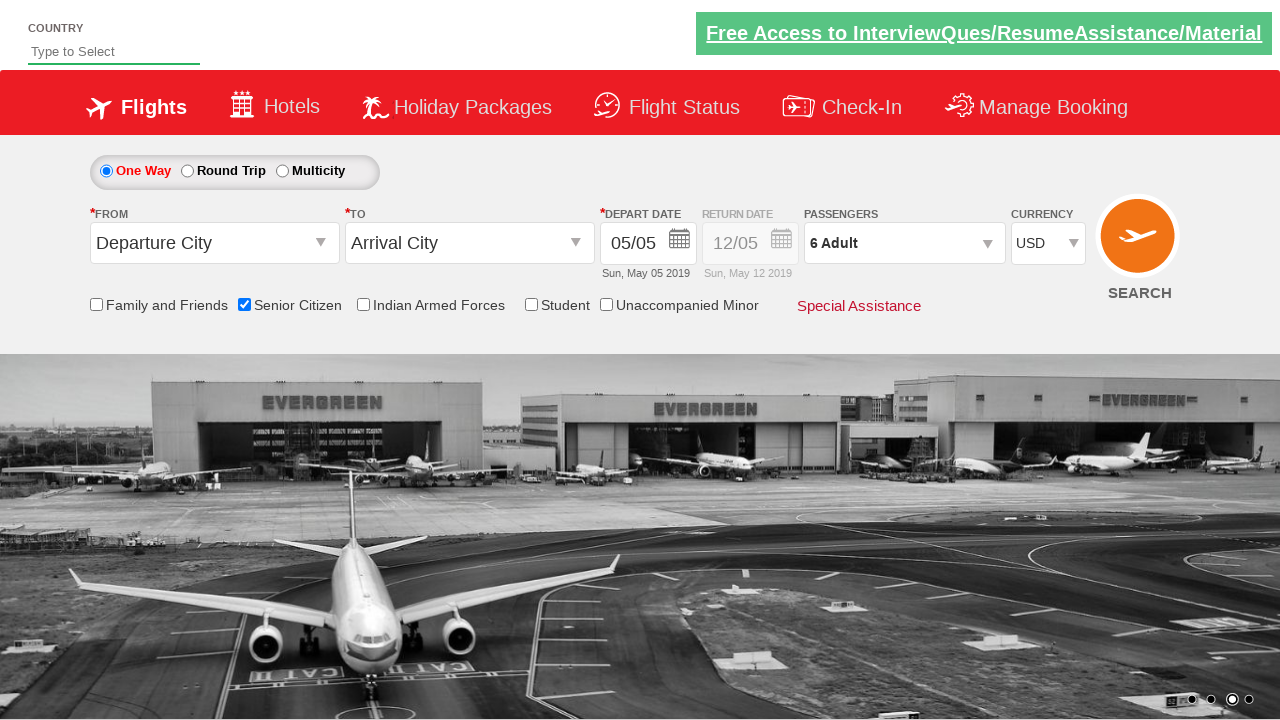